Verifies that the Bike checkbox on the page is selected by default

Starting URL: http://only-testing-blog.blogspot.in/2014/01/textbox.html

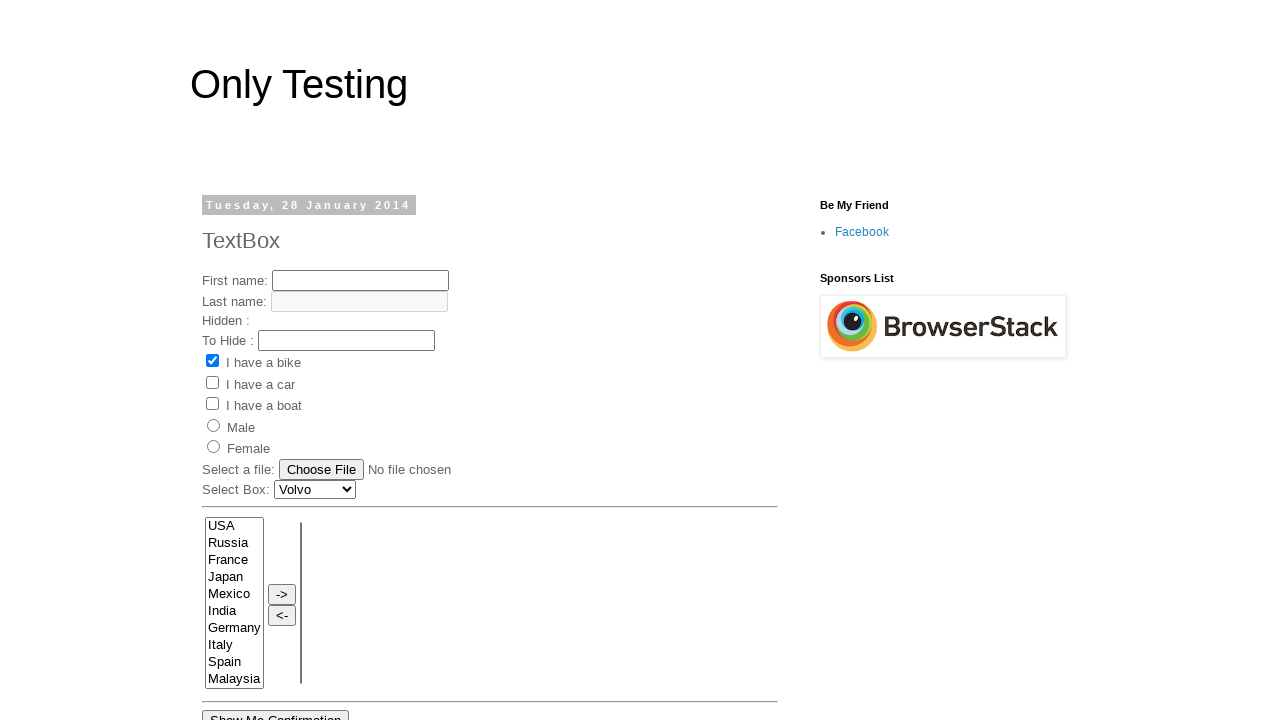

Navigated to textbox test page
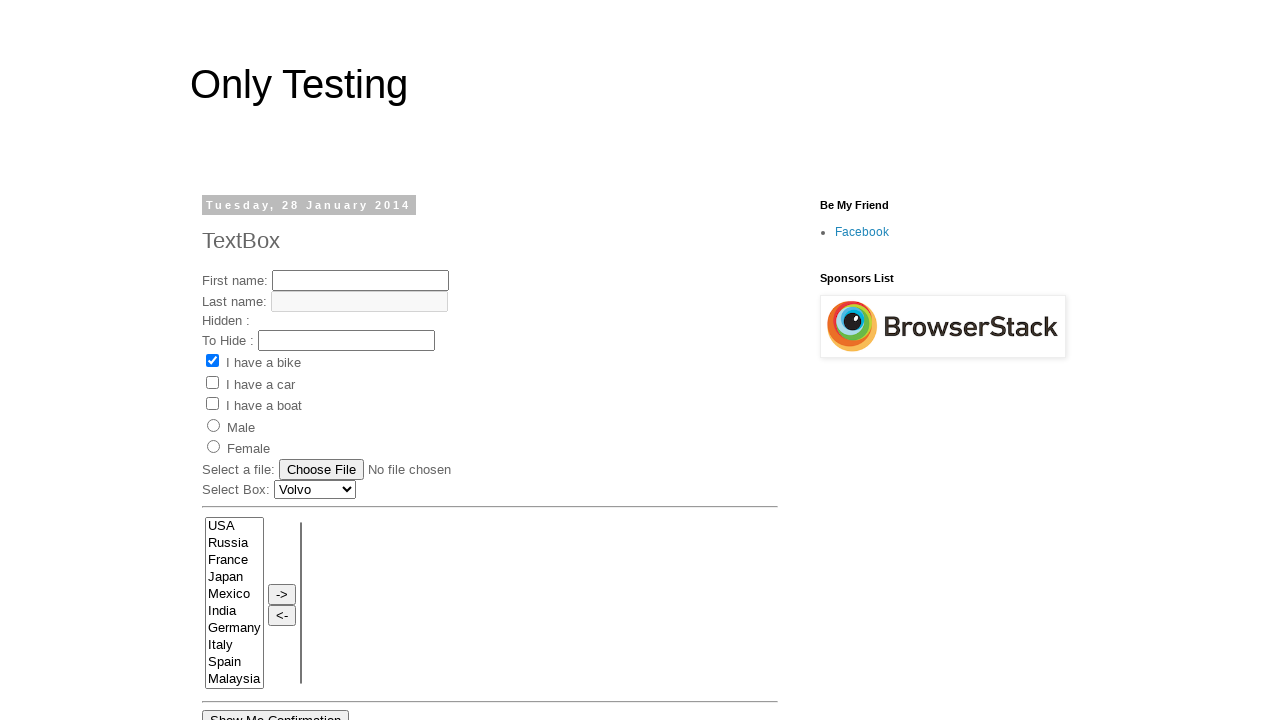

Located Bike checkbox element
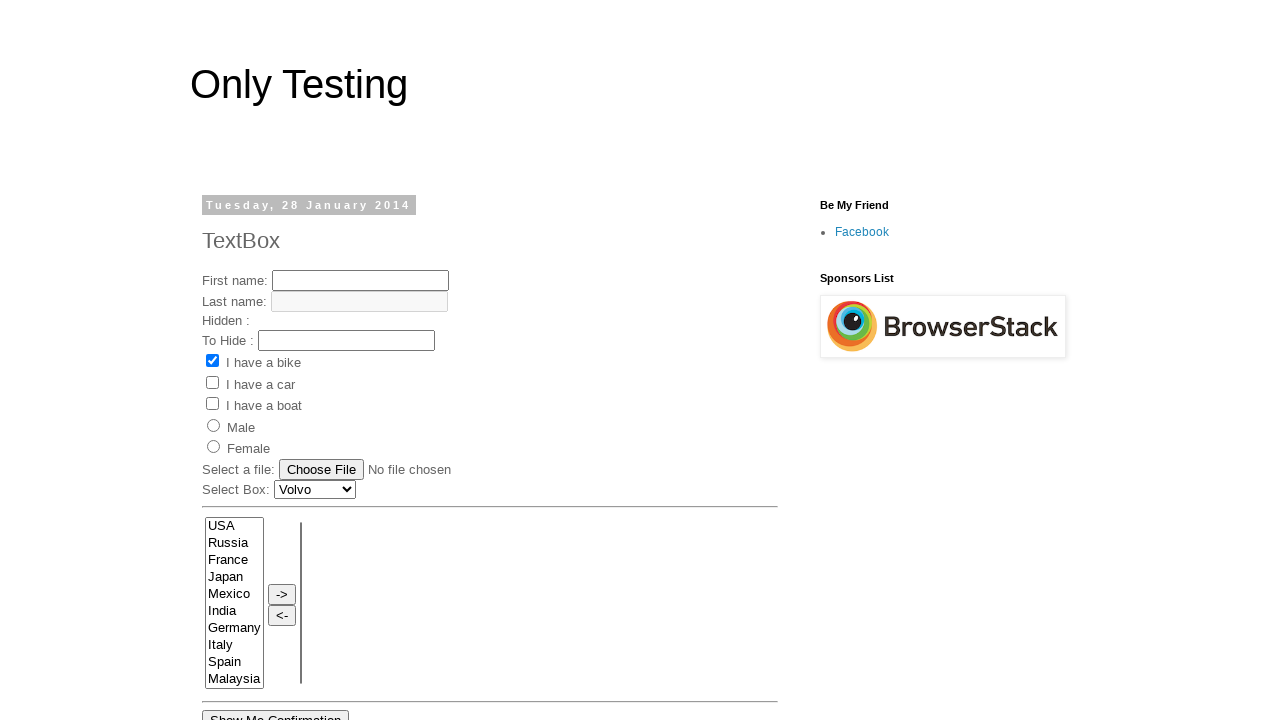

Bike checkbox element is visible and ready
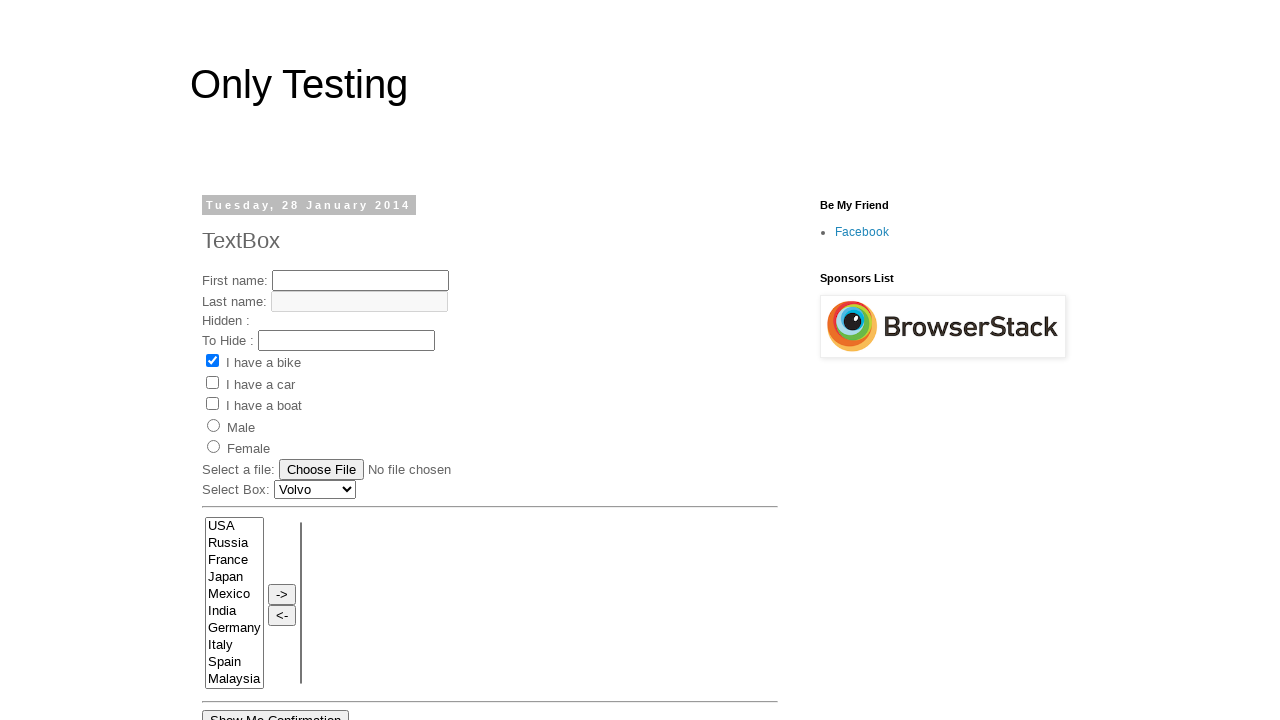

Verified that Bike checkbox is selected by default
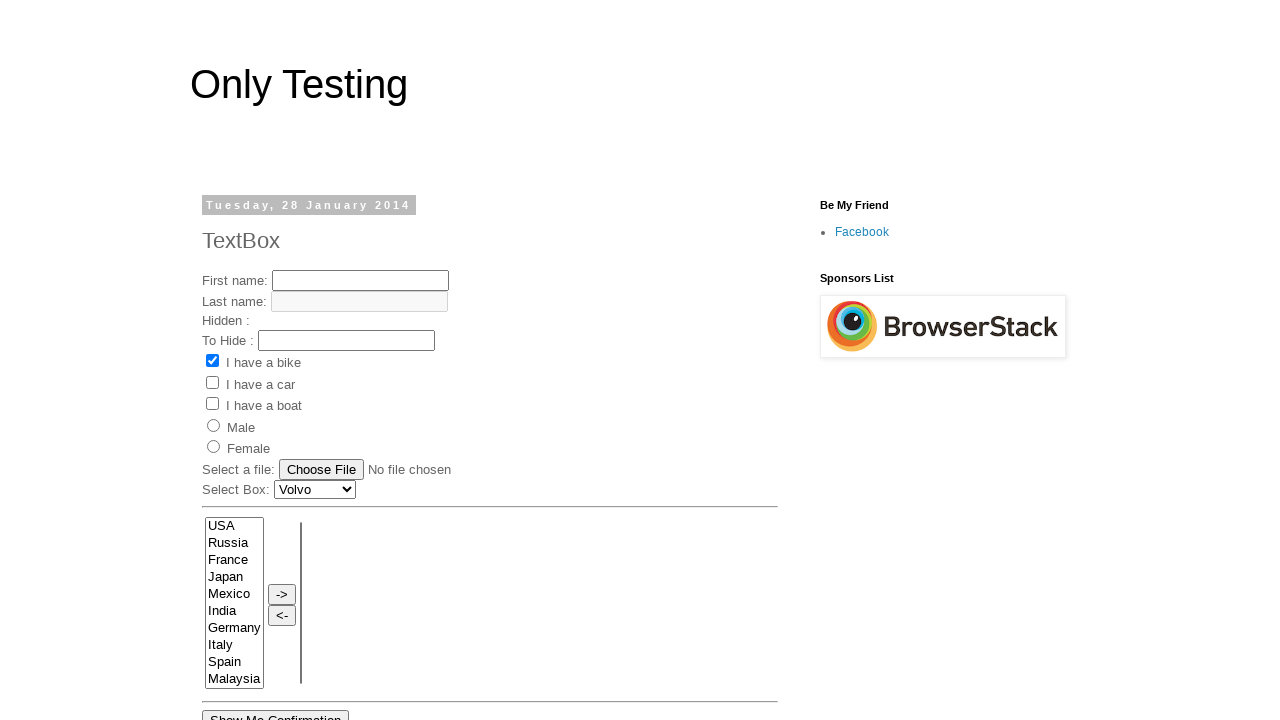

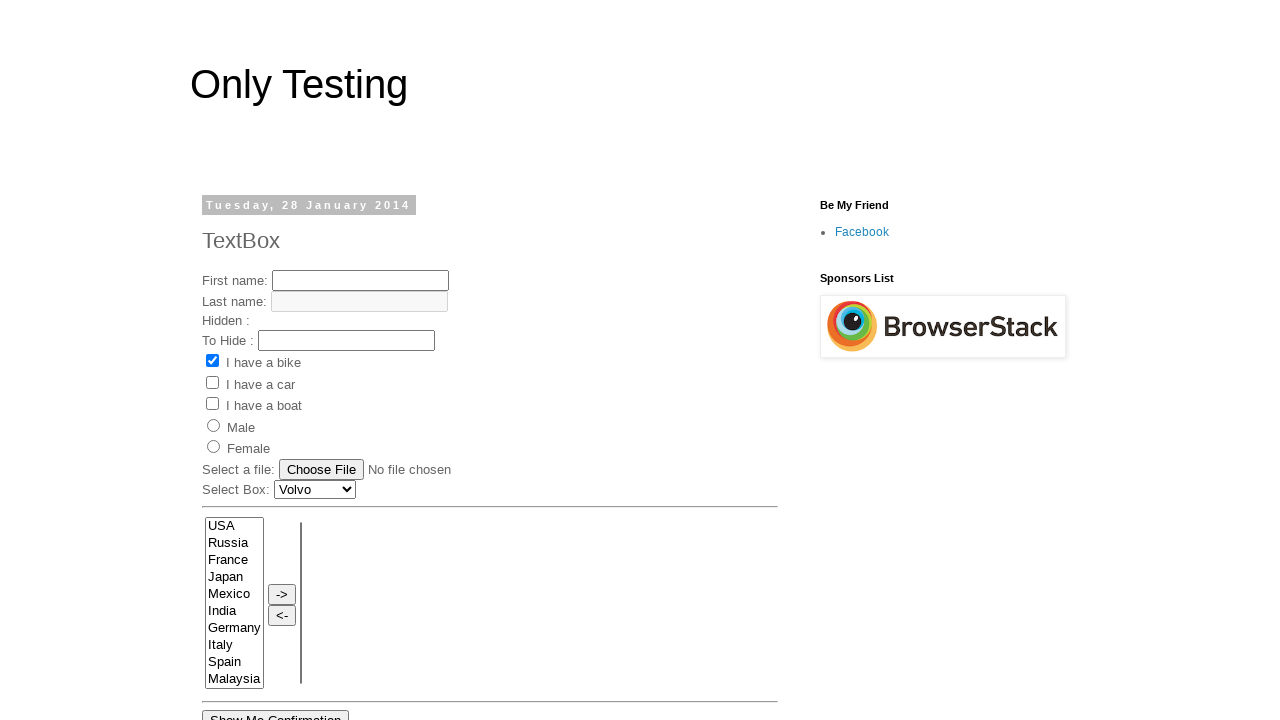